Tests that clicking an "adder" button dynamically adds an element, and verifies the element is not immediately present (demonstrating need for waits)

Starting URL: https://www.selenium.dev/selenium/web/dynamic.html

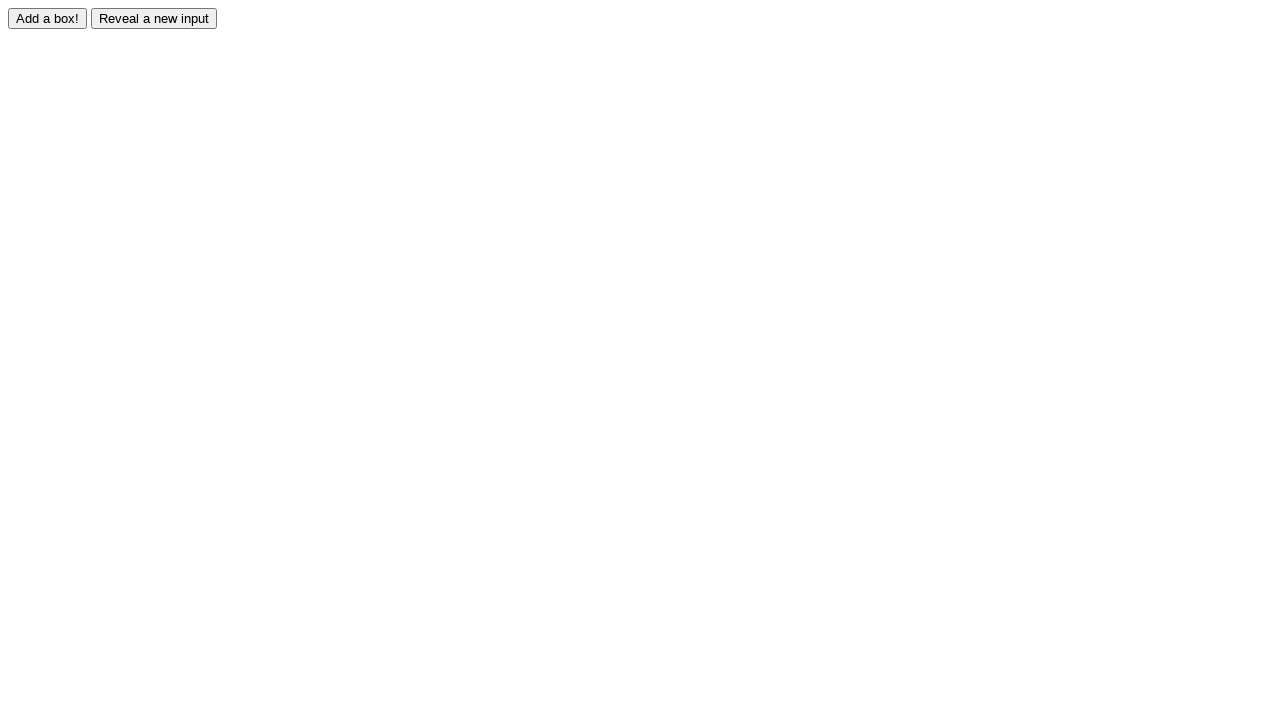

Navigated to dynamic.html test page
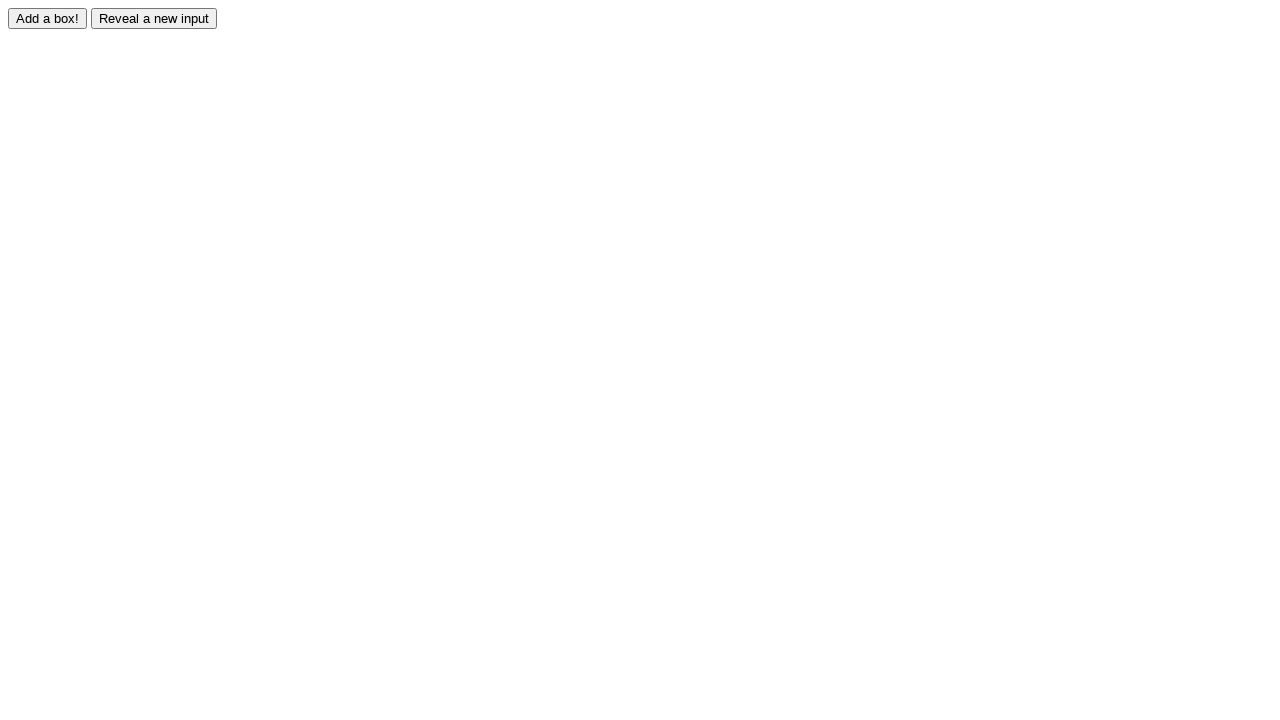

Clicked the adder button to trigger dynamic element creation at (48, 18) on #adder
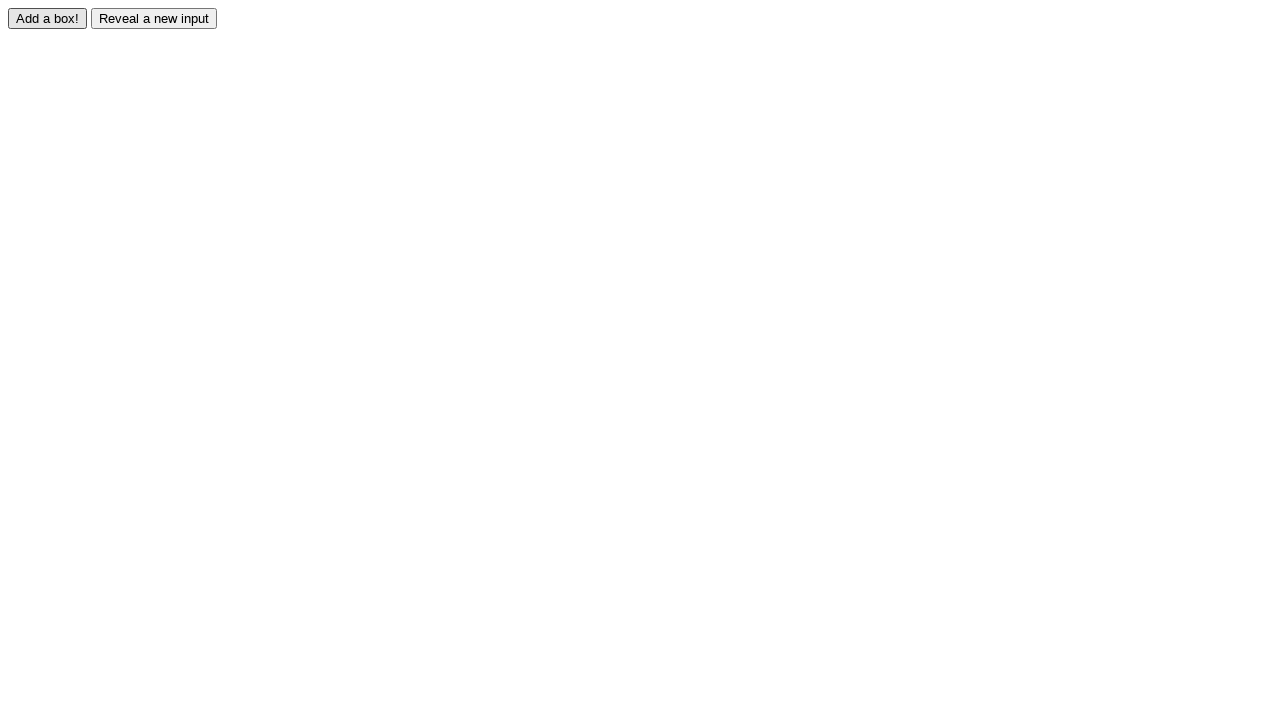

Verified that box0 element is not immediately present (count == 0)
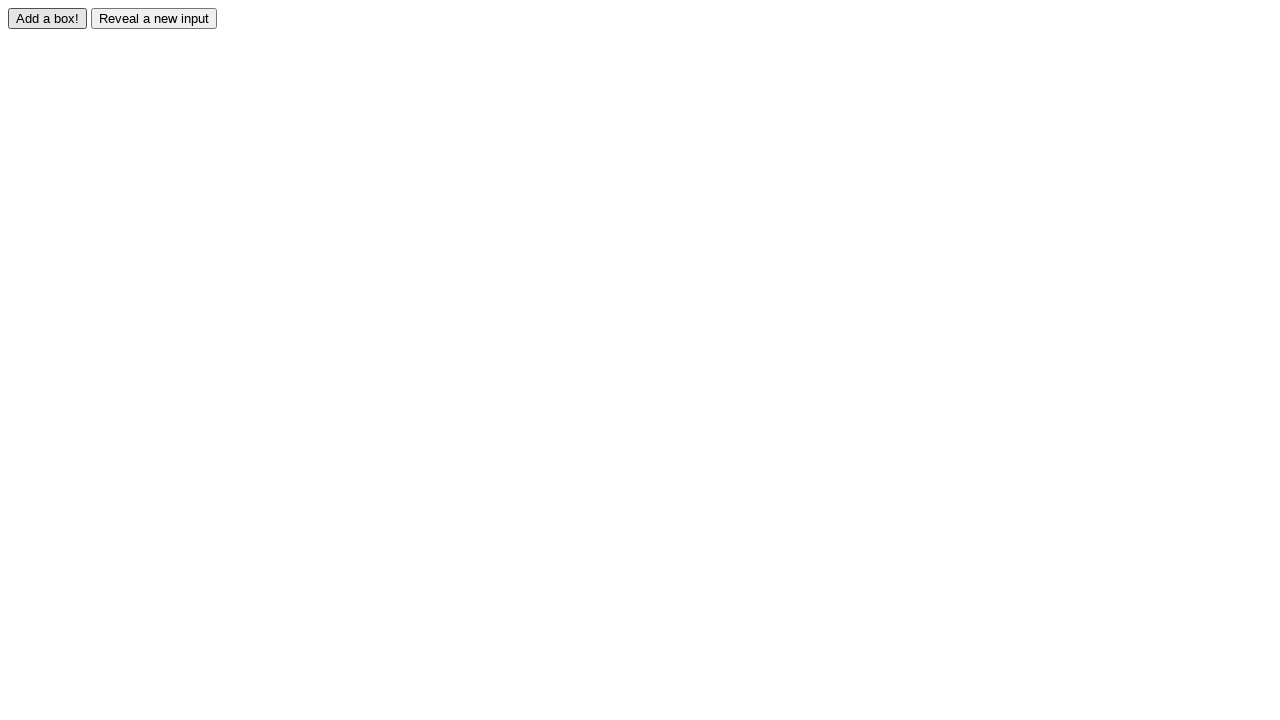

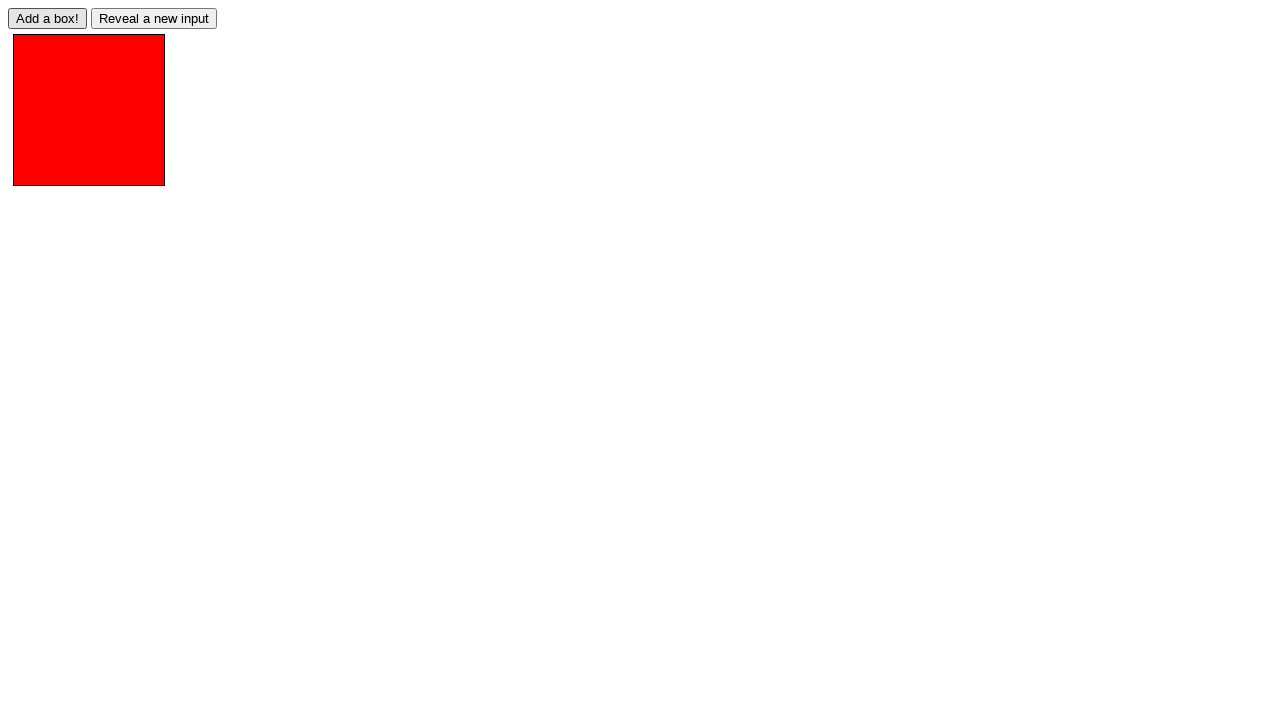